Tests that edits are cancelled when pressing Escape key

Starting URL: https://demo.playwright.dev/todomvc

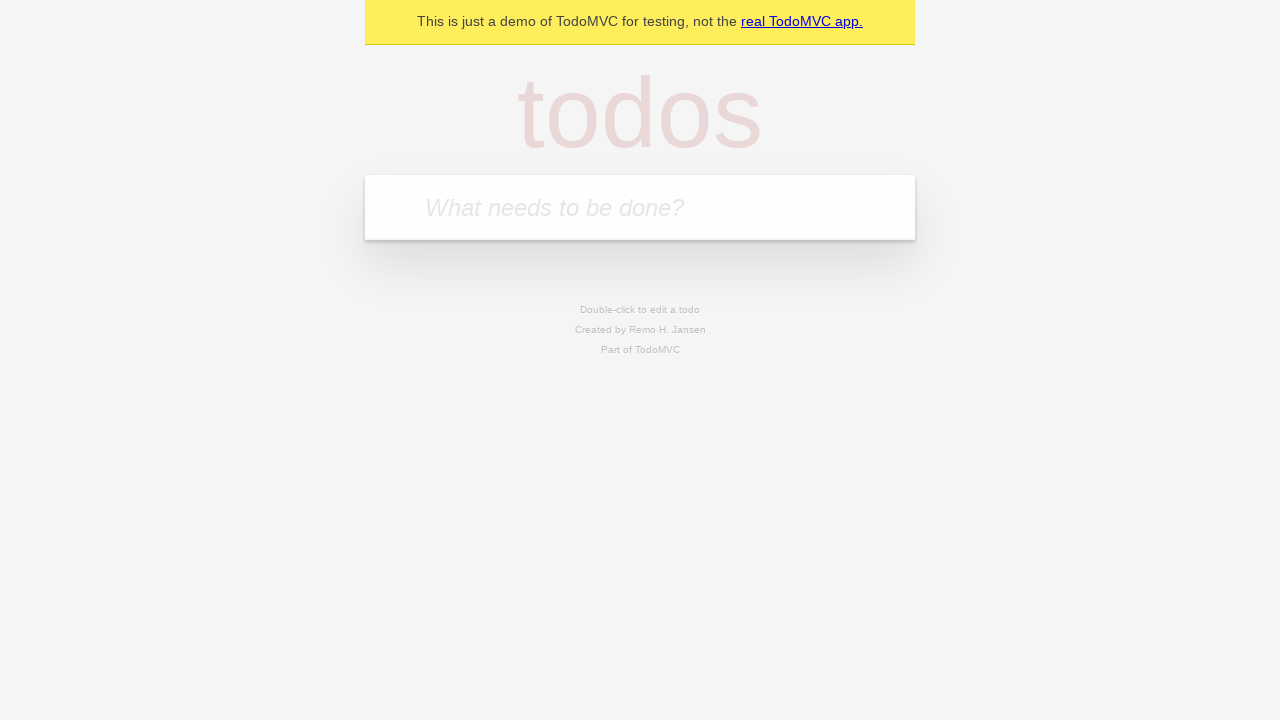

Filled new todo input with 'buy some cheese' on .new-todo
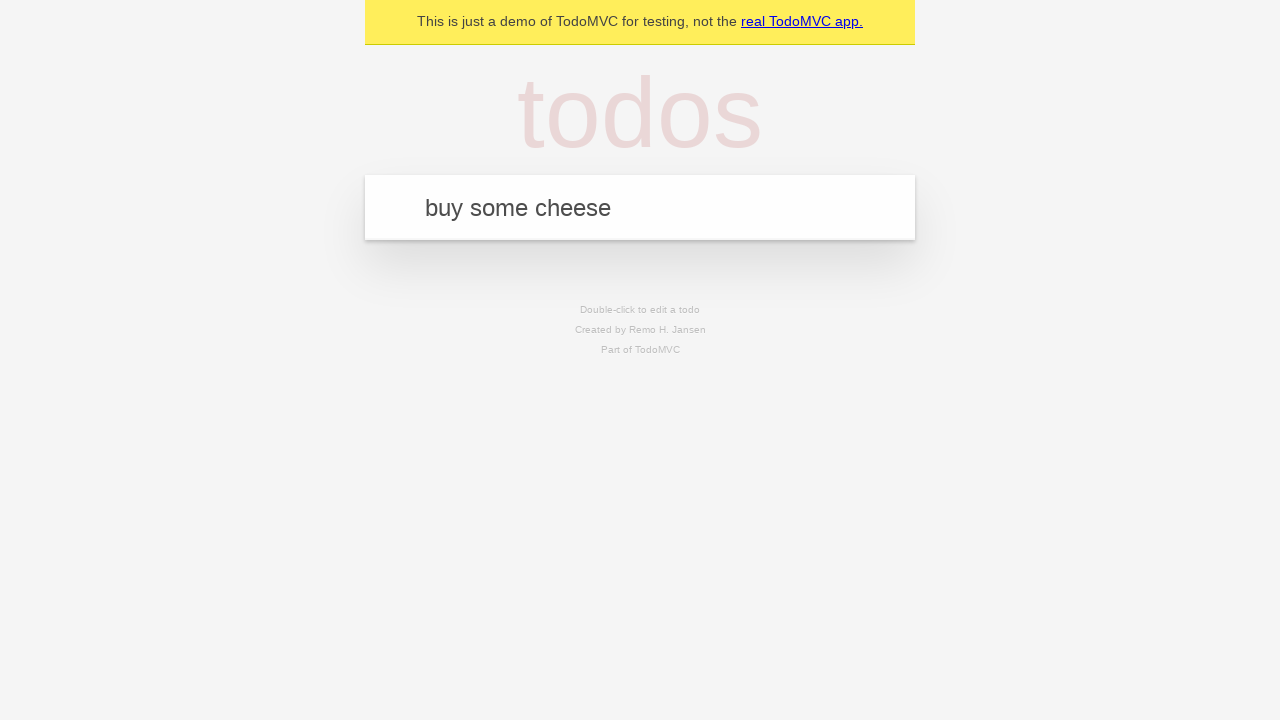

Pressed Enter to add first todo on .new-todo
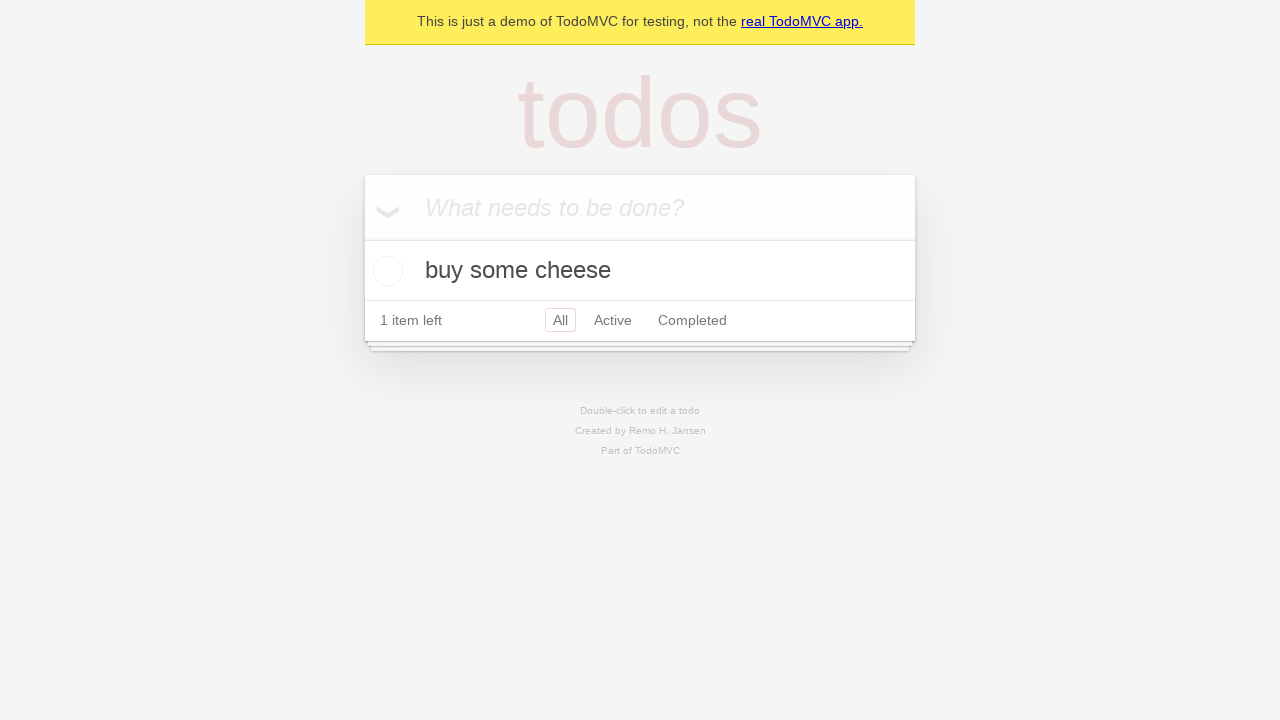

Filled new todo input with 'feed the cat' on .new-todo
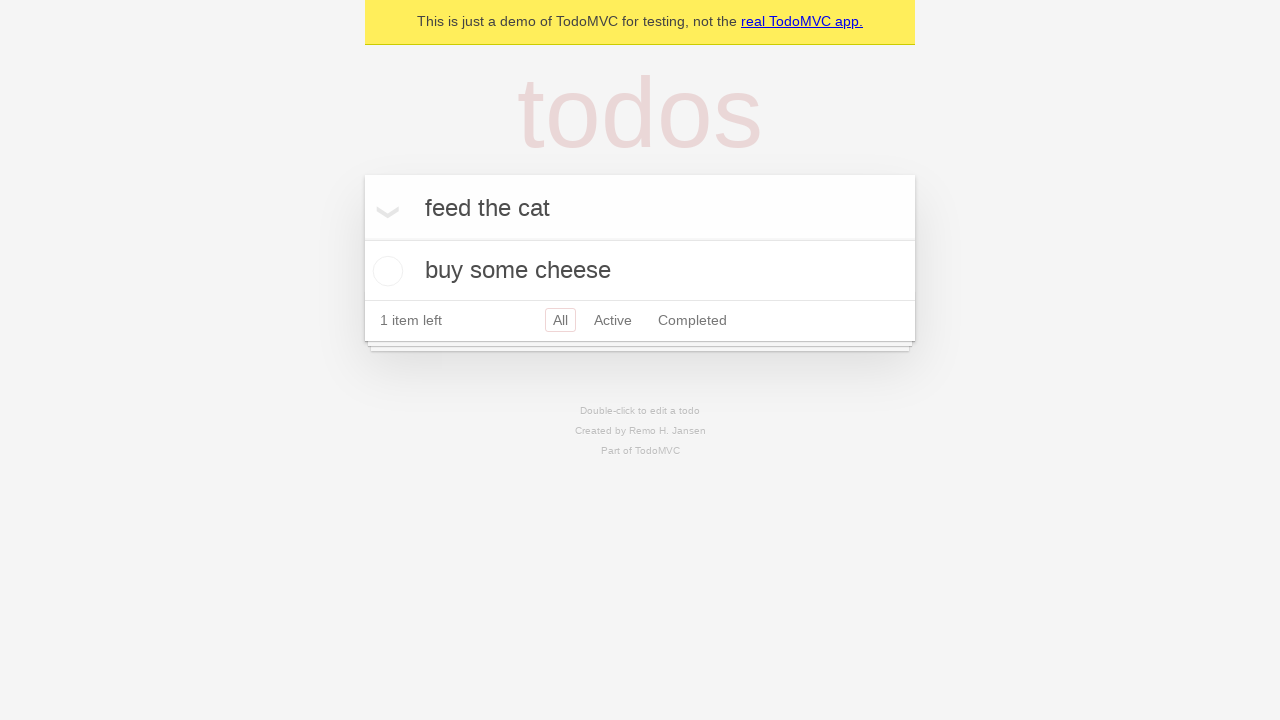

Pressed Enter to add second todo on .new-todo
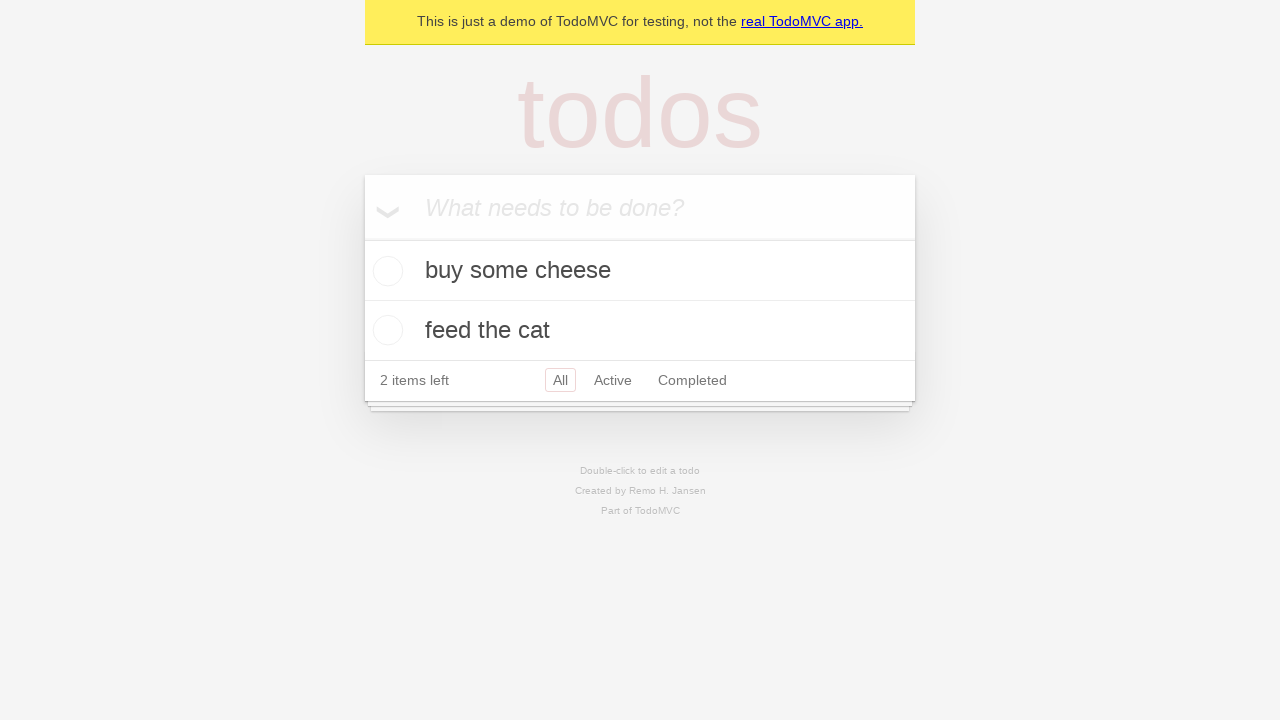

Filled new todo input with 'book a doctors appointment' on .new-todo
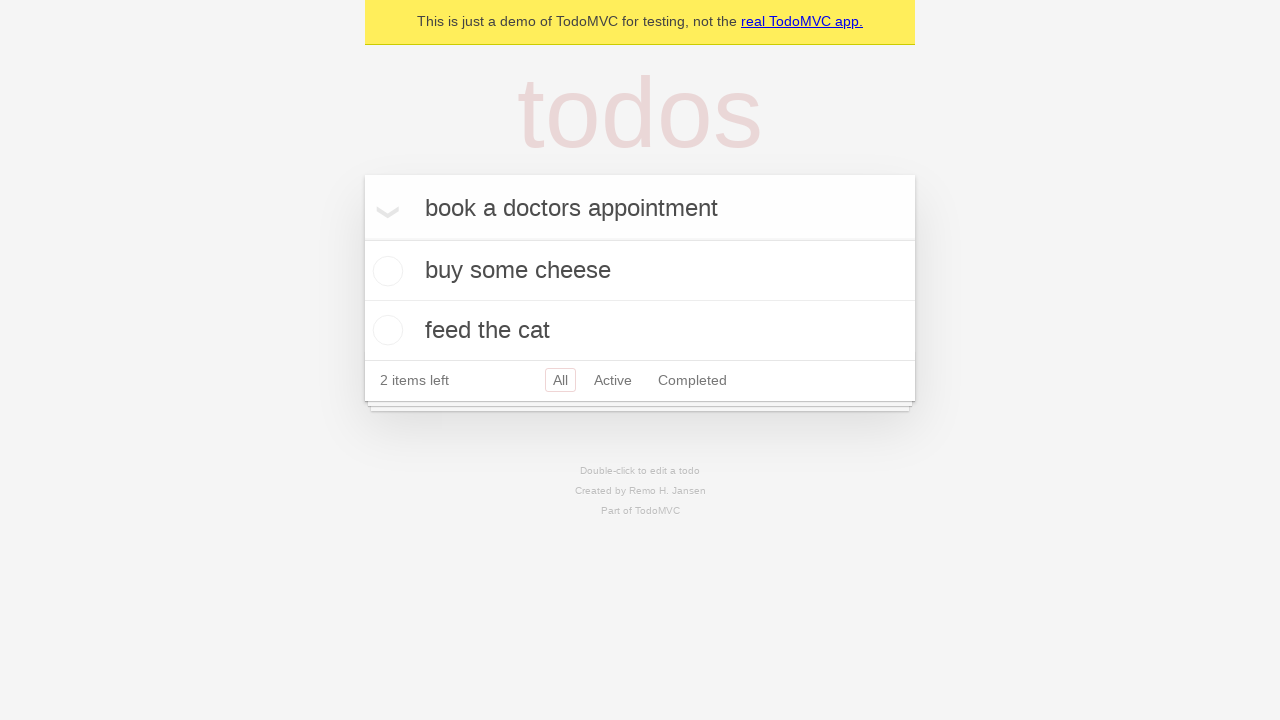

Pressed Enter to add third todo on .new-todo
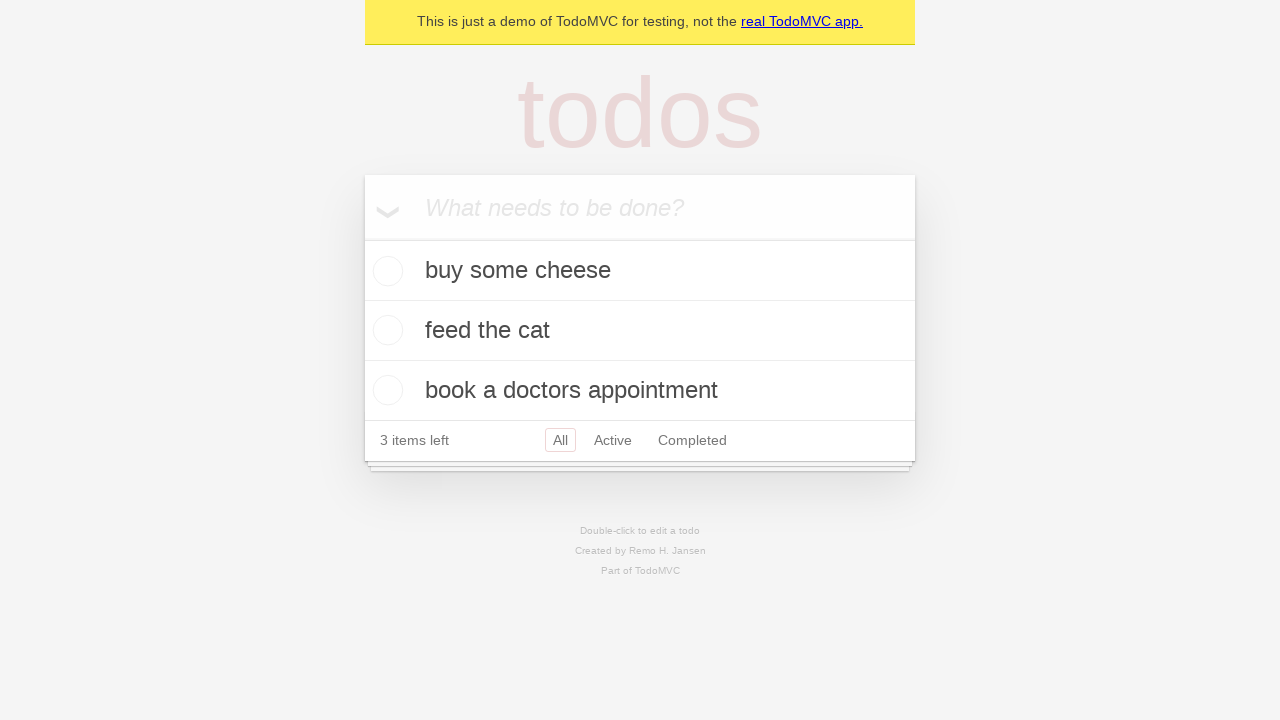

All three todos loaded in the list
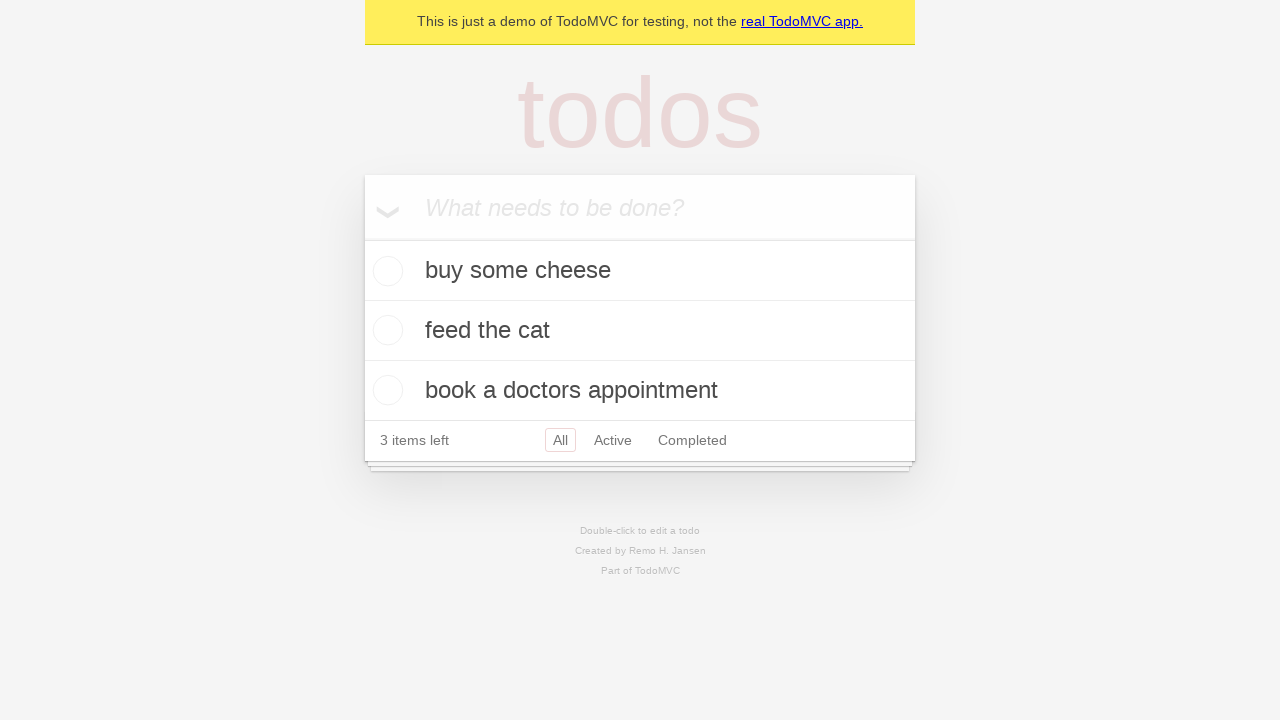

Double-clicked second todo to enter edit mode at (640, 331) on .todo-list li >> nth=1
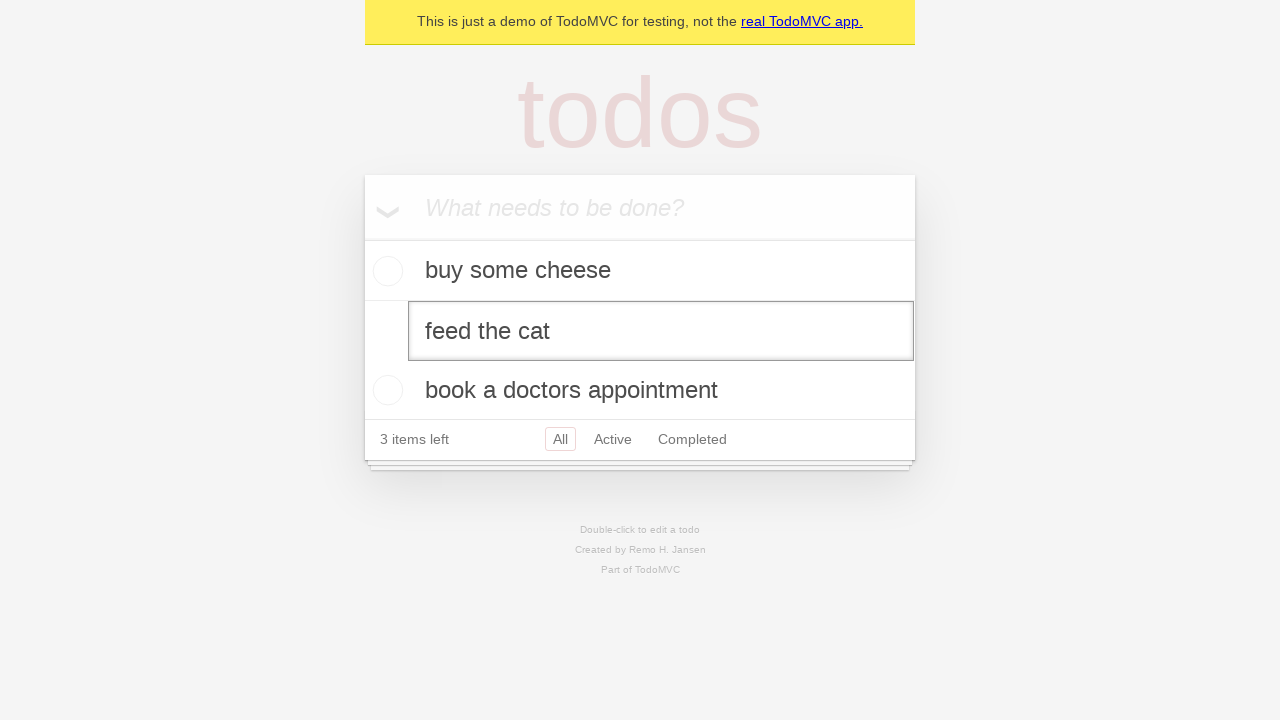

Pressed Escape key to cancel editing on .todo-list li >> nth=1 >> .edit
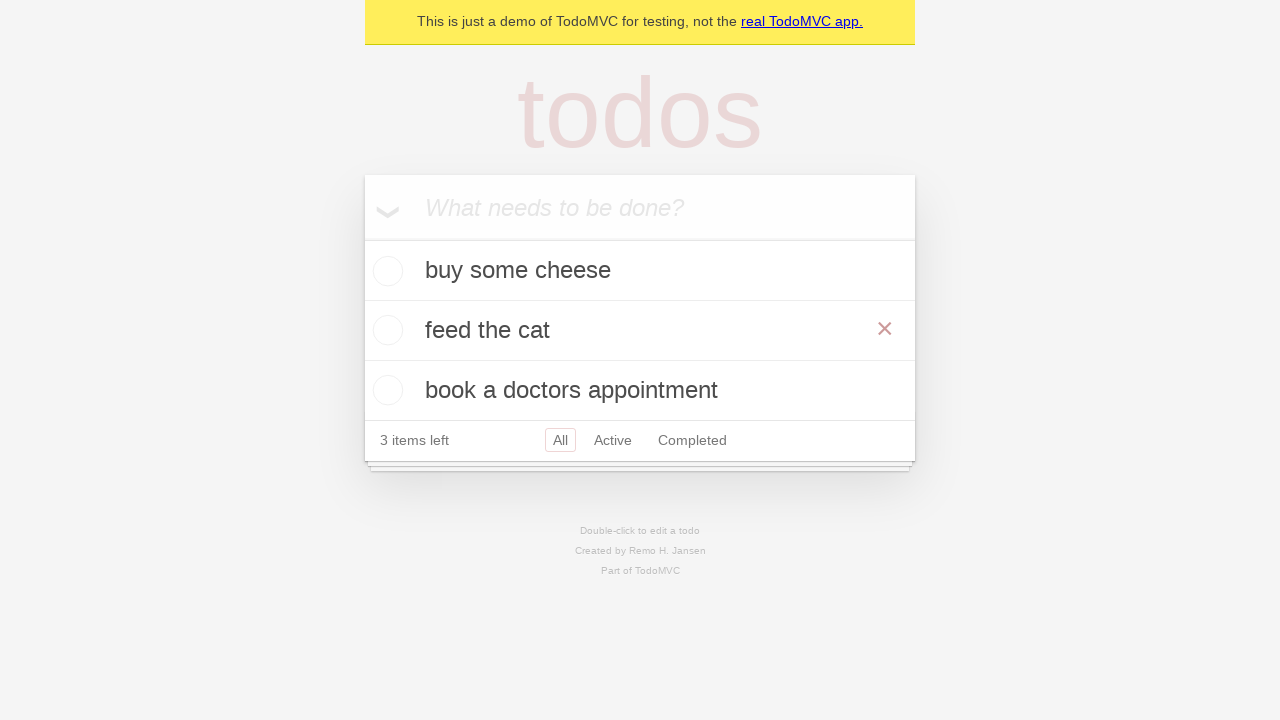

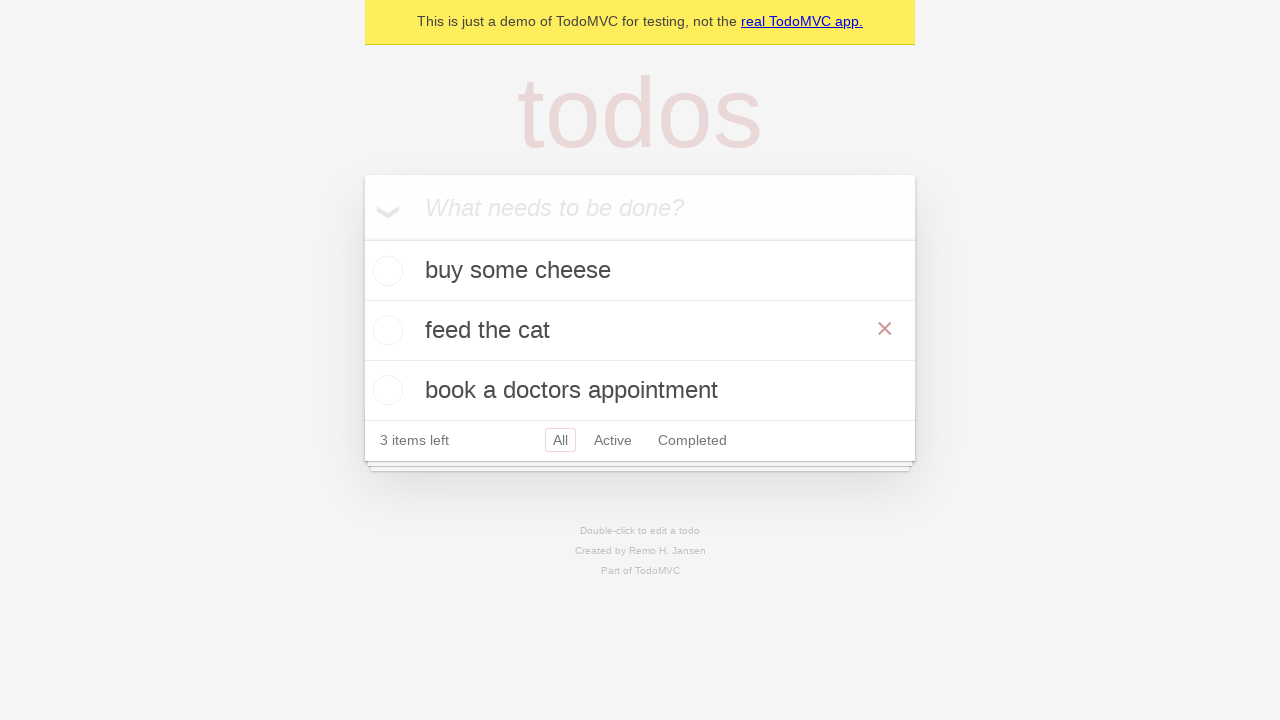